Tests navigation to the A/B Testing page and back to the main page

Starting URL: https://the-internet.herokuapp.com

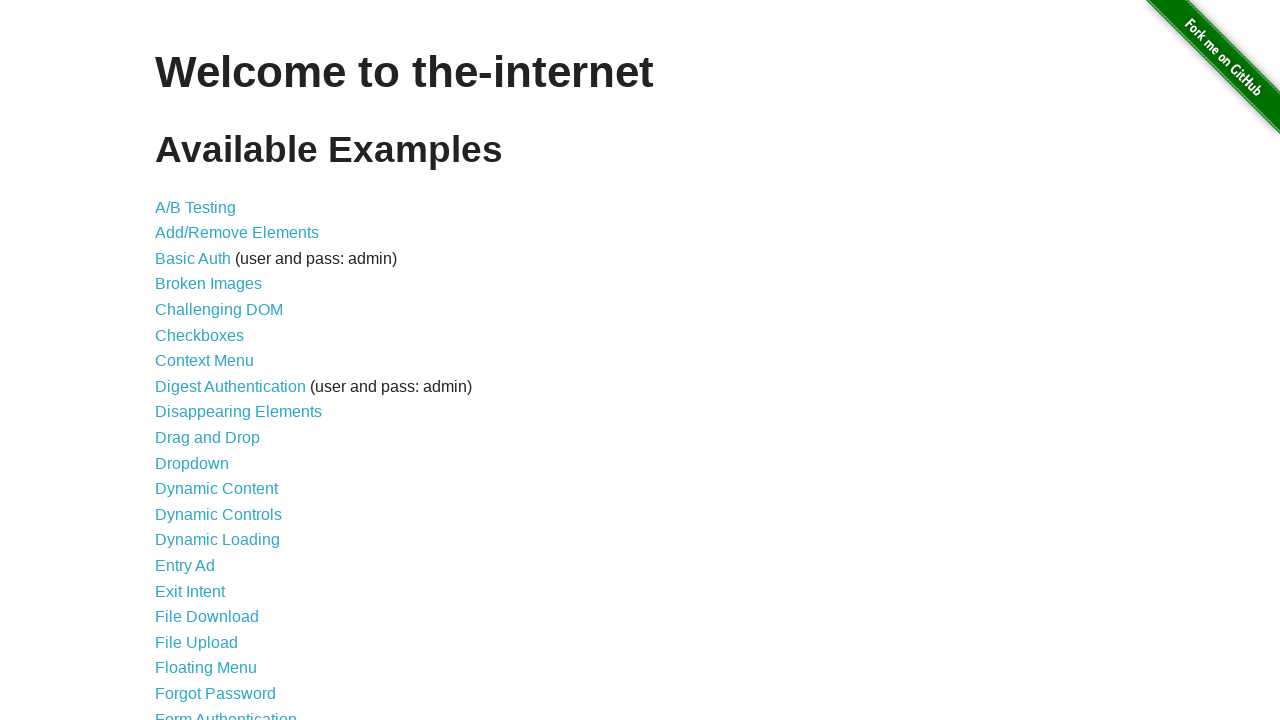

Clicked on A/B Testing link at (196, 207) on xpath=//*[@id="content"]/ul/li[1]/a
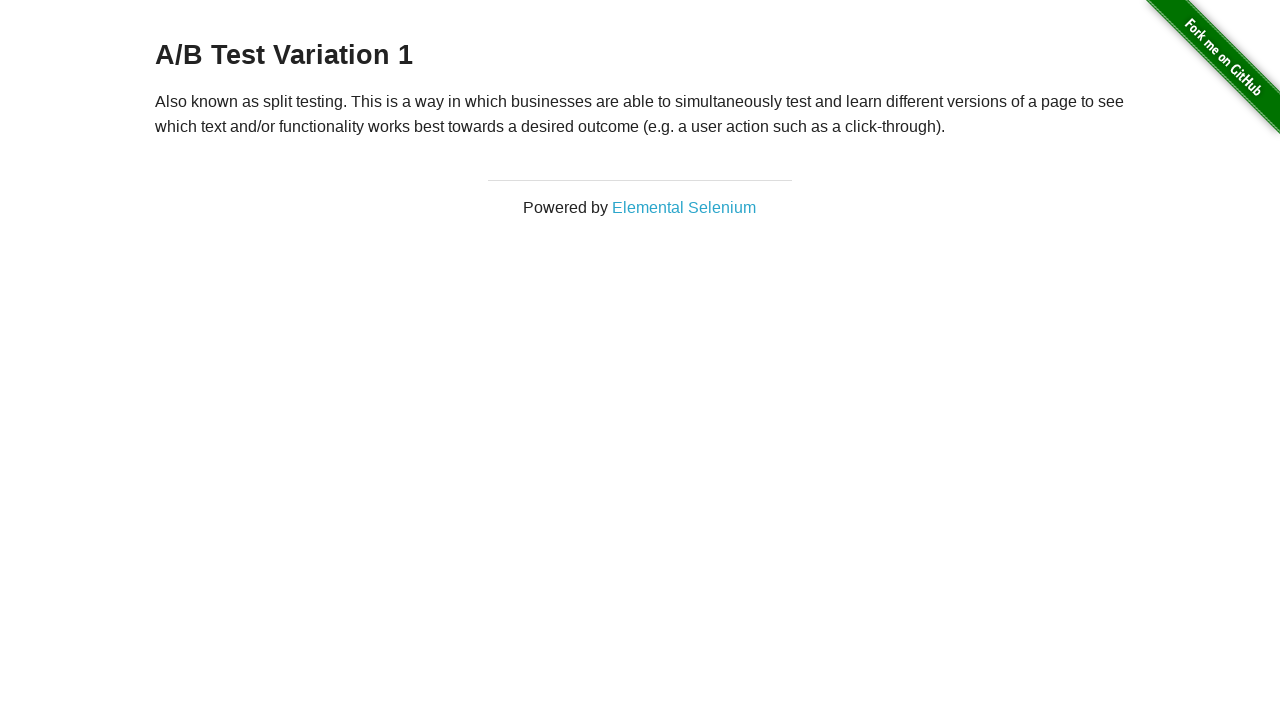

A/B Testing page loaded (networkidle)
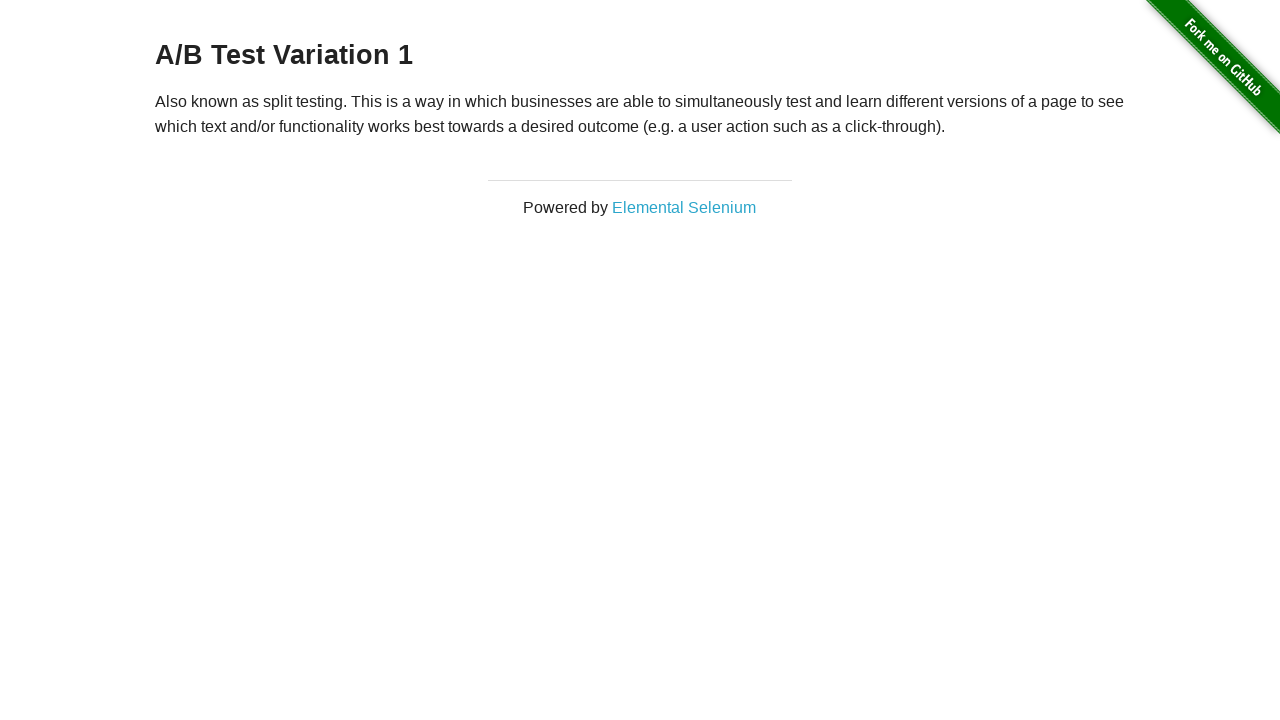

Navigated back to main page
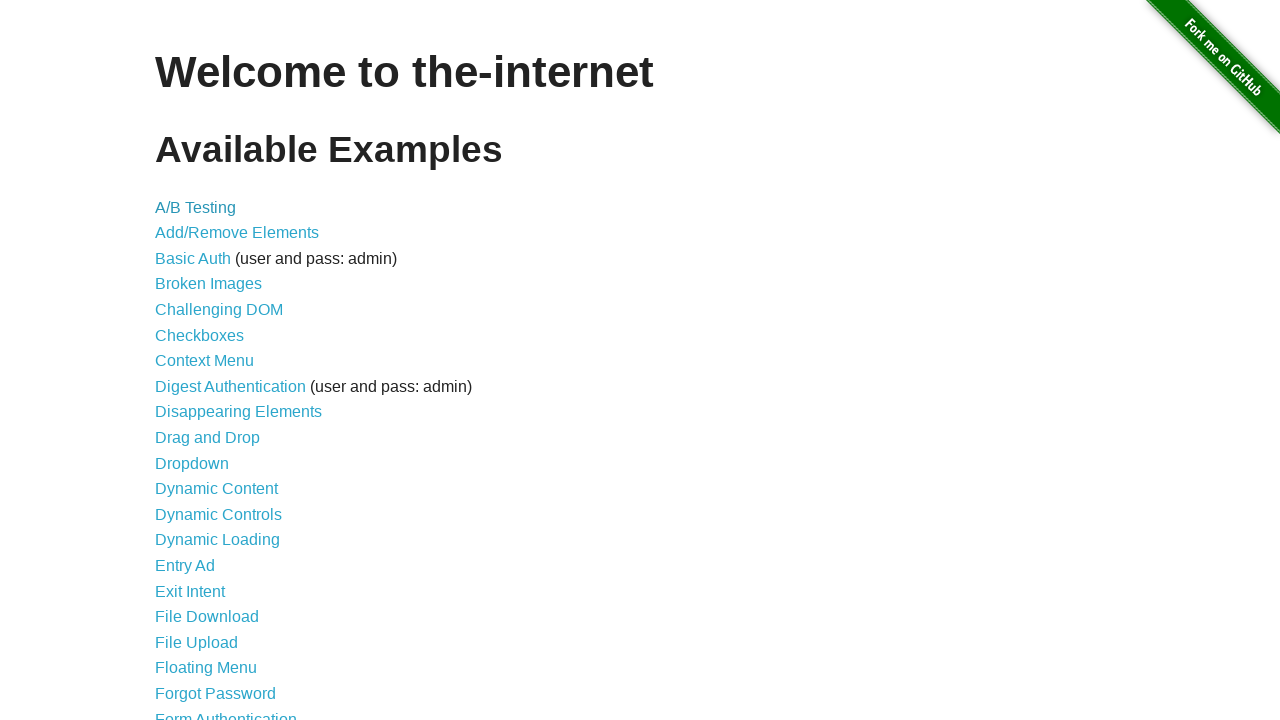

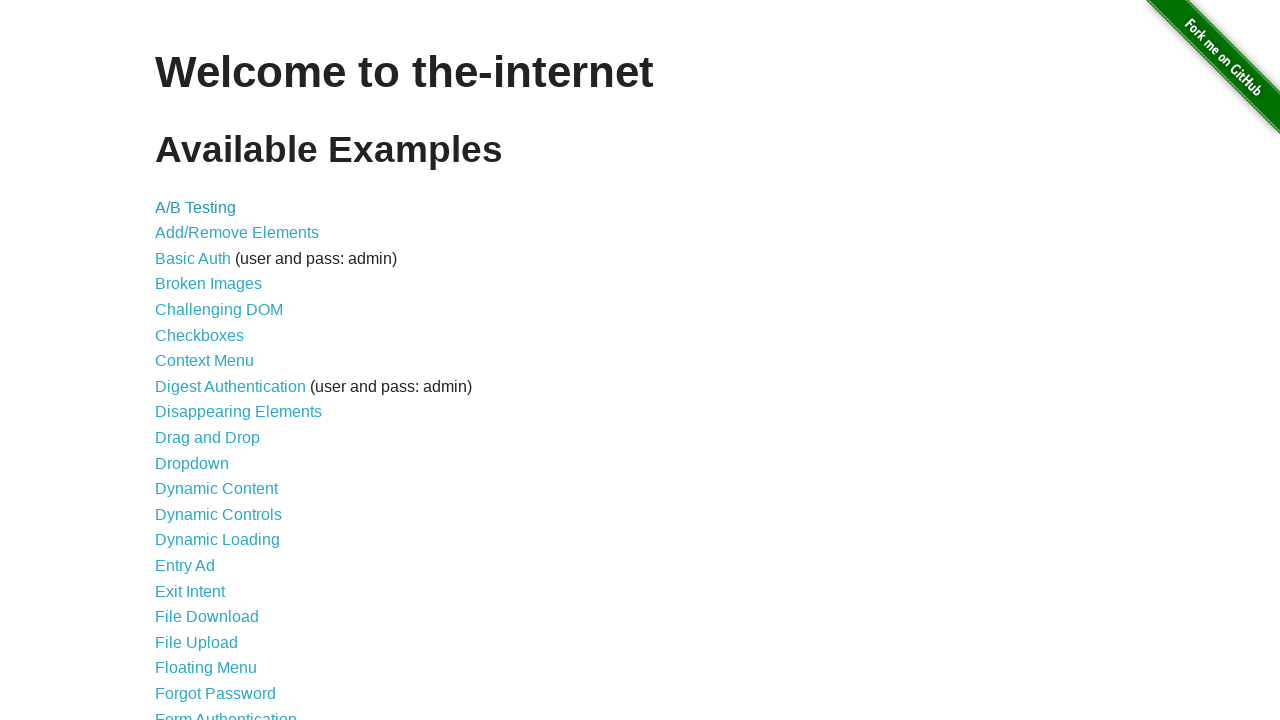